Navigates to a practice automation page and interacts with a web table to count rows, columns, and extract specific row data

Starting URL: https://rahulshettyacademy.com/AutomationPractice/

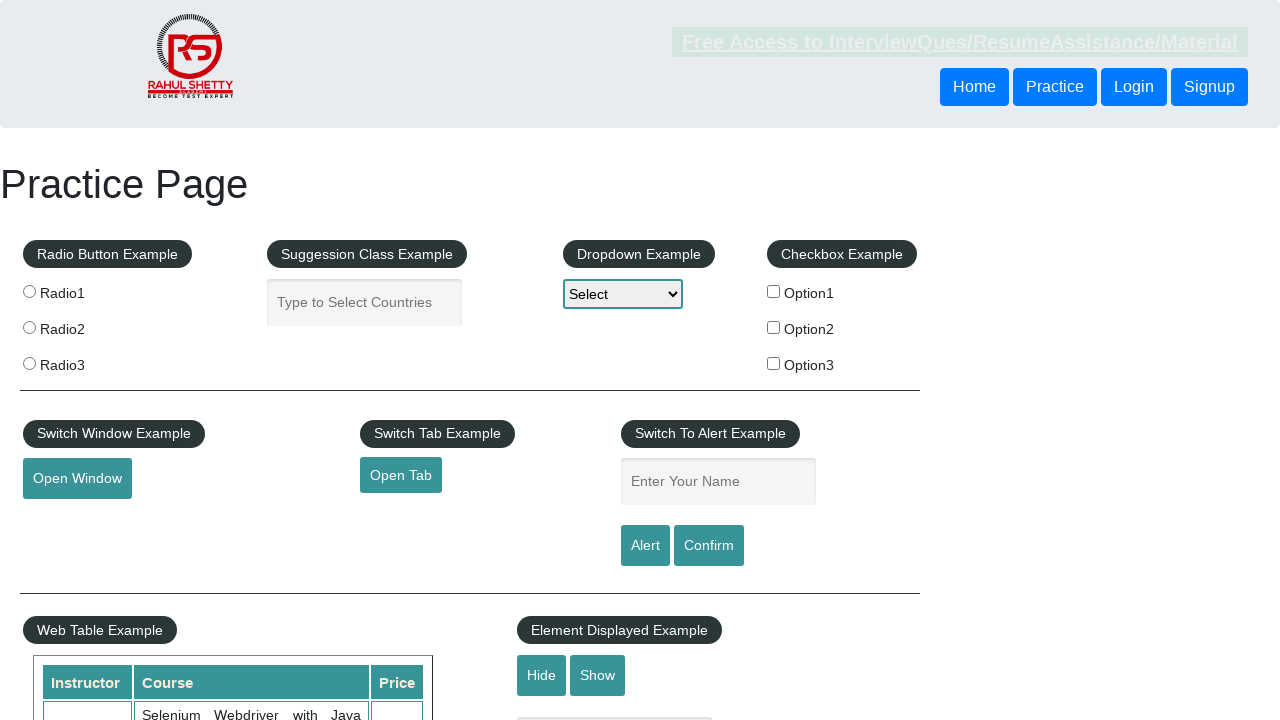

Waited for web table with name 'courses' to load
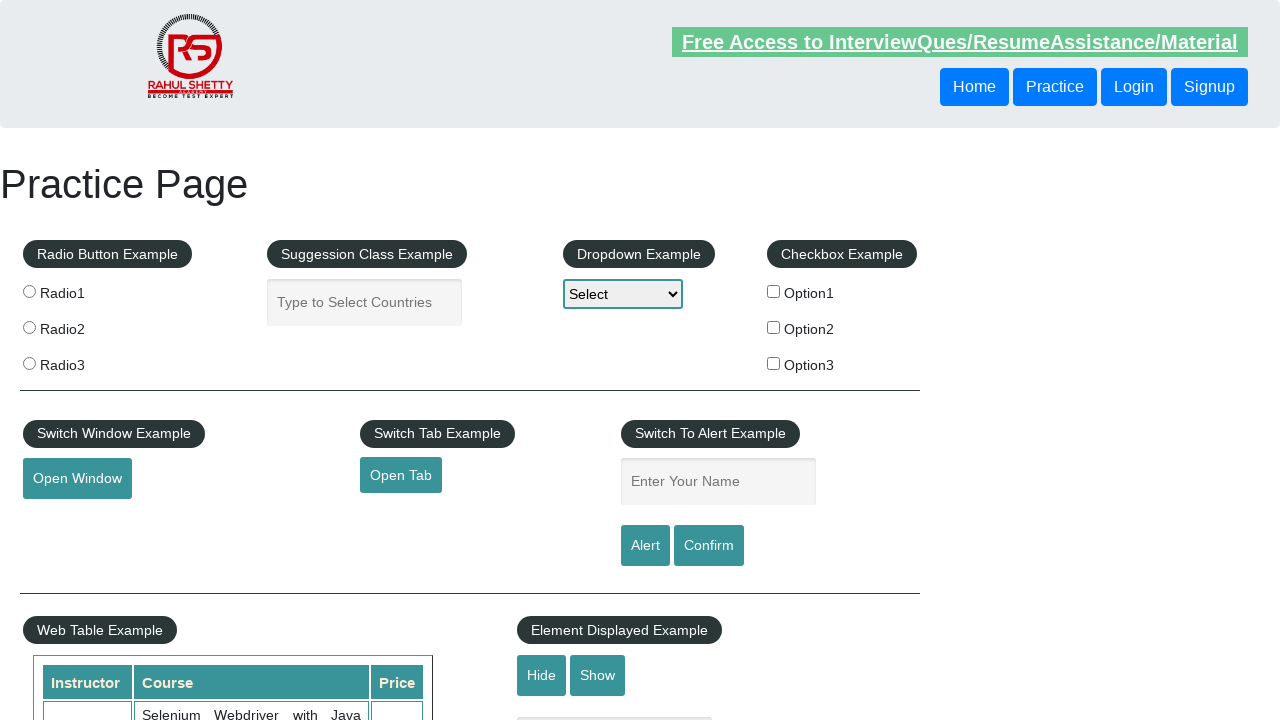

Counted total rows in table: 11
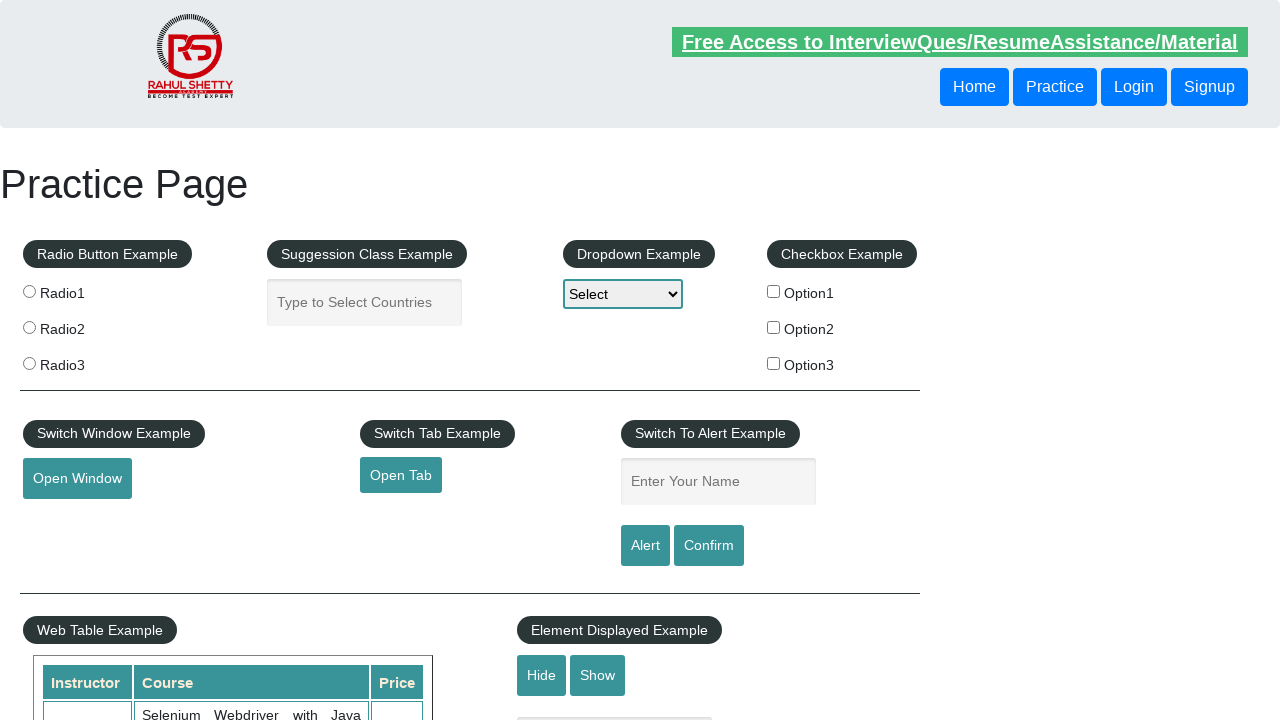

Counted total columns in table: 3
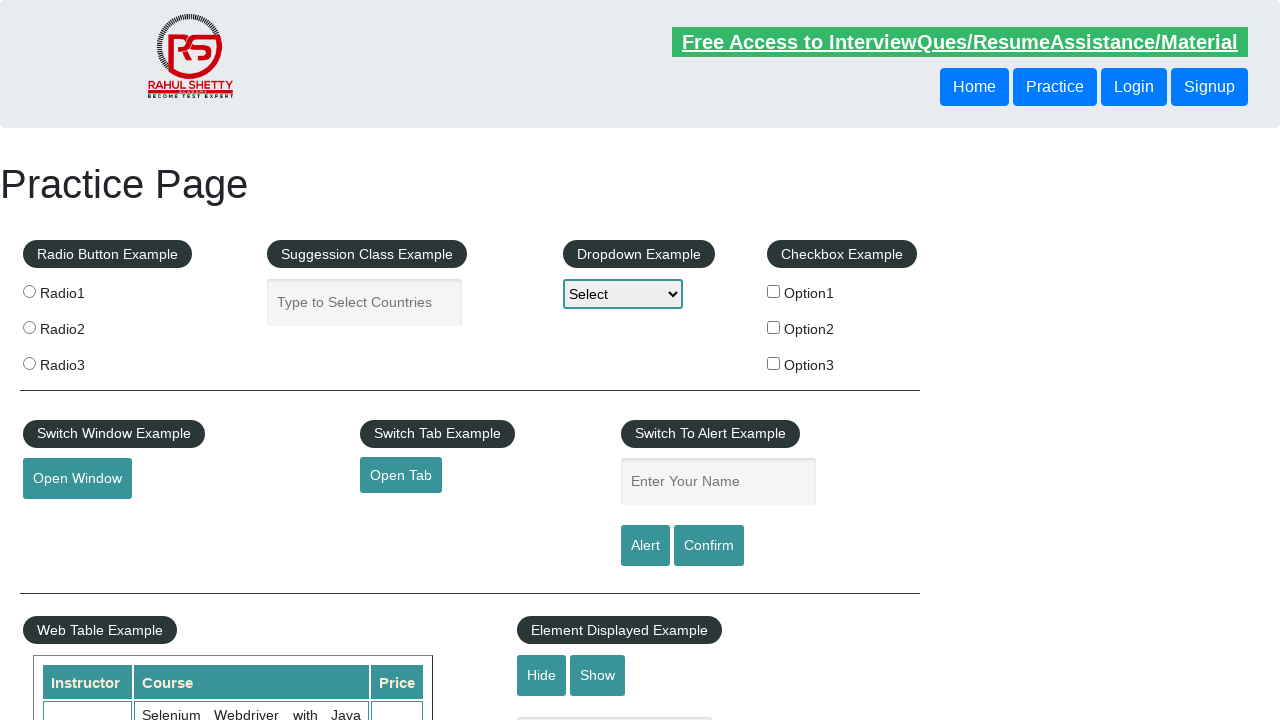

Extracted content from third row: 
                            Rahul Shetty
                            Learn SQL in Practical + Database Testing from Scratch
                            25
                        
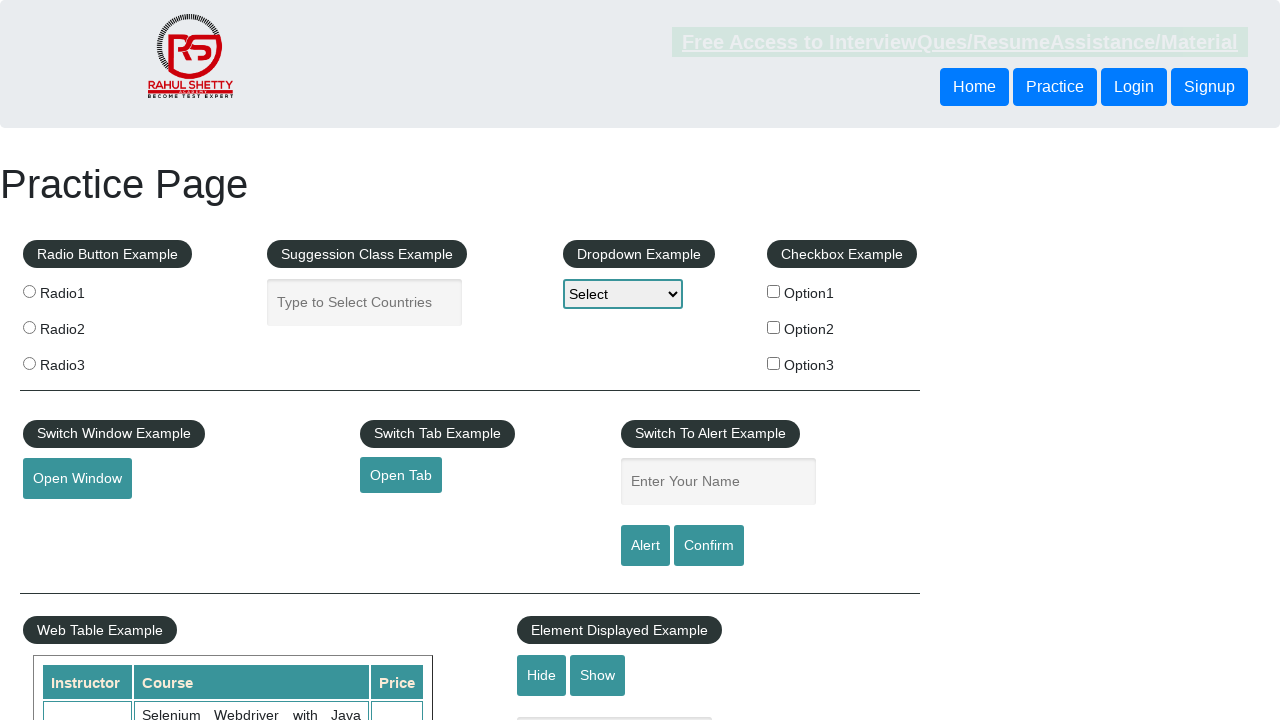

Located all price elements in third column: 10 prices found
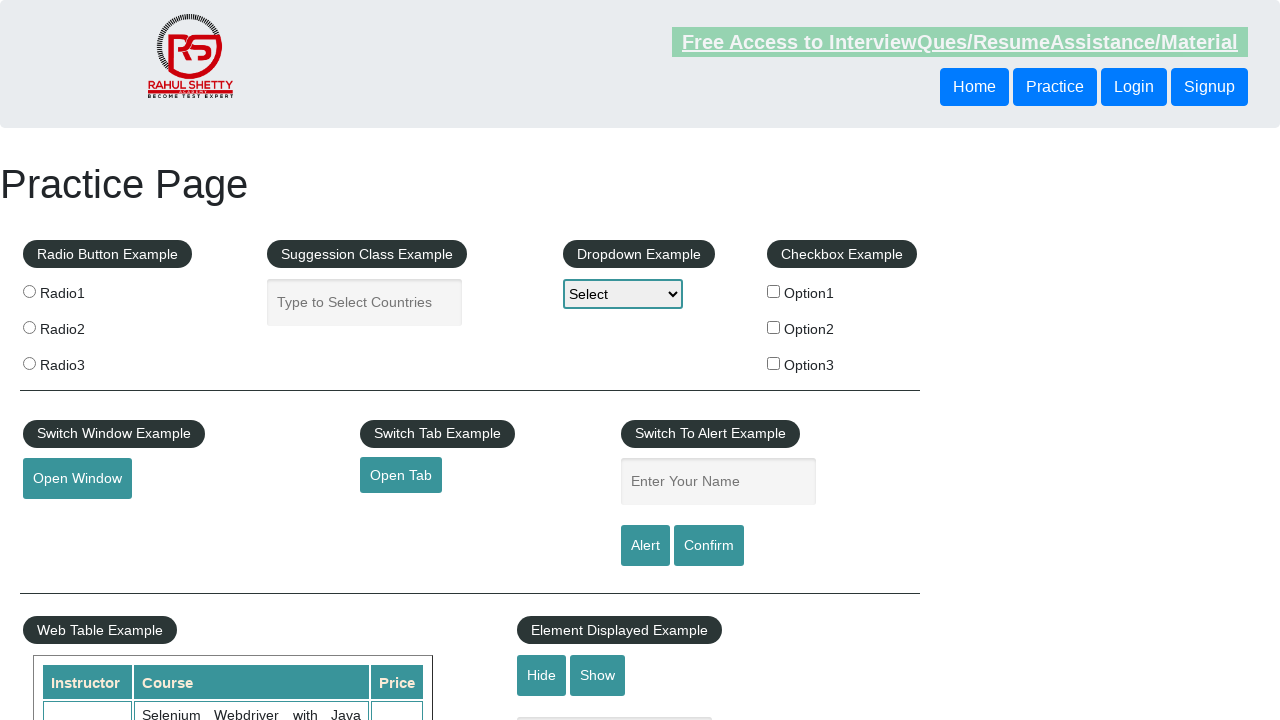

Calculated sum of all course prices: 235
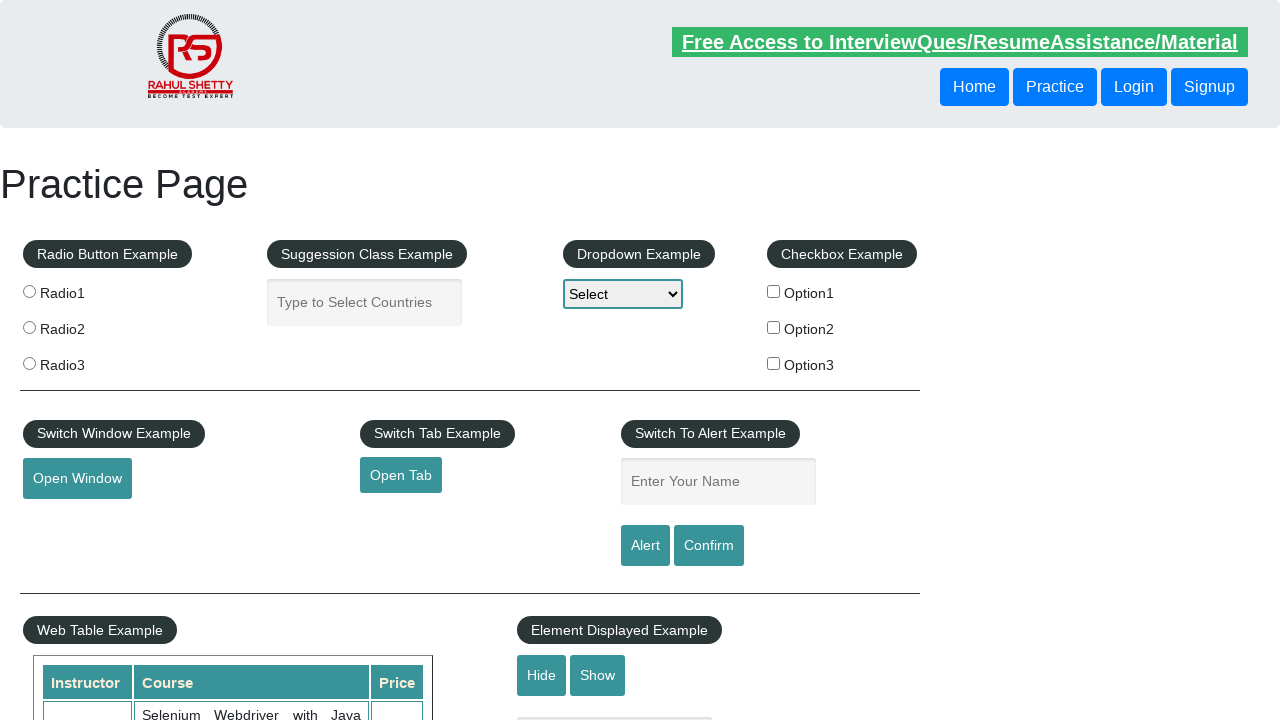

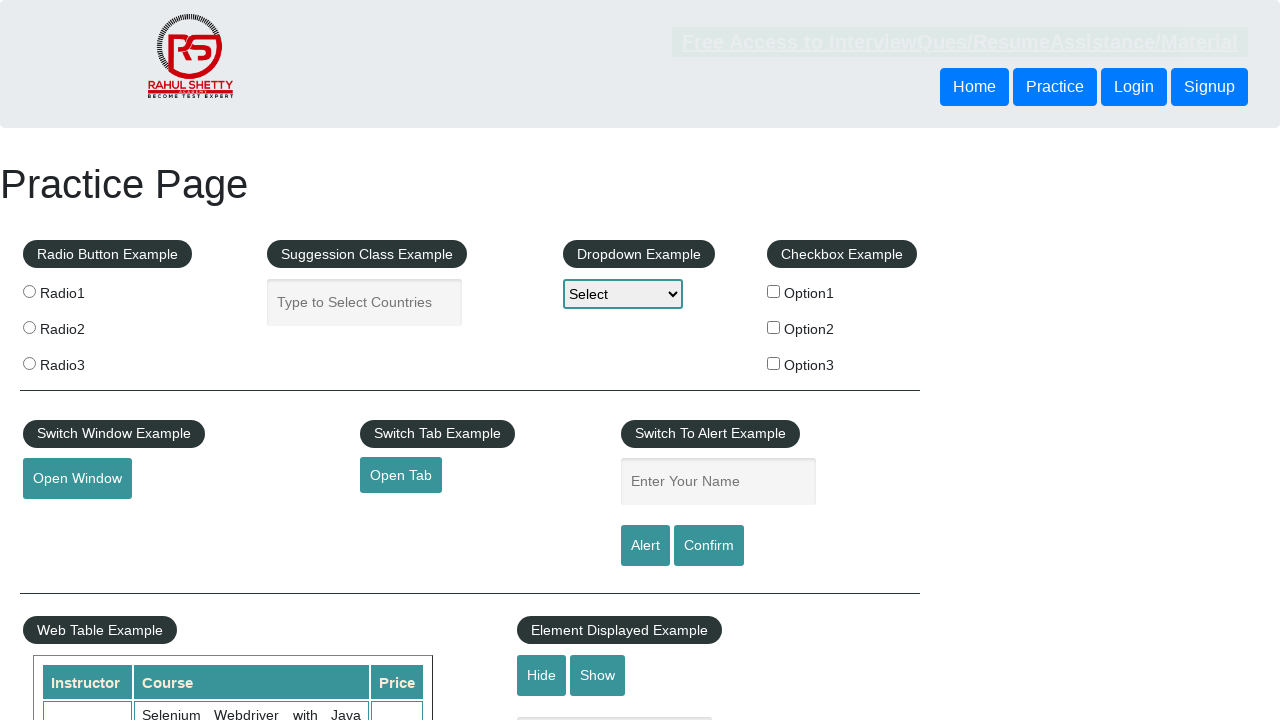